Tests browser window manipulation capabilities by changing window states (minimize, maximize, fullscreen) and verifying window position and size properties

Starting URL: https://www.testotomasyonu.com/

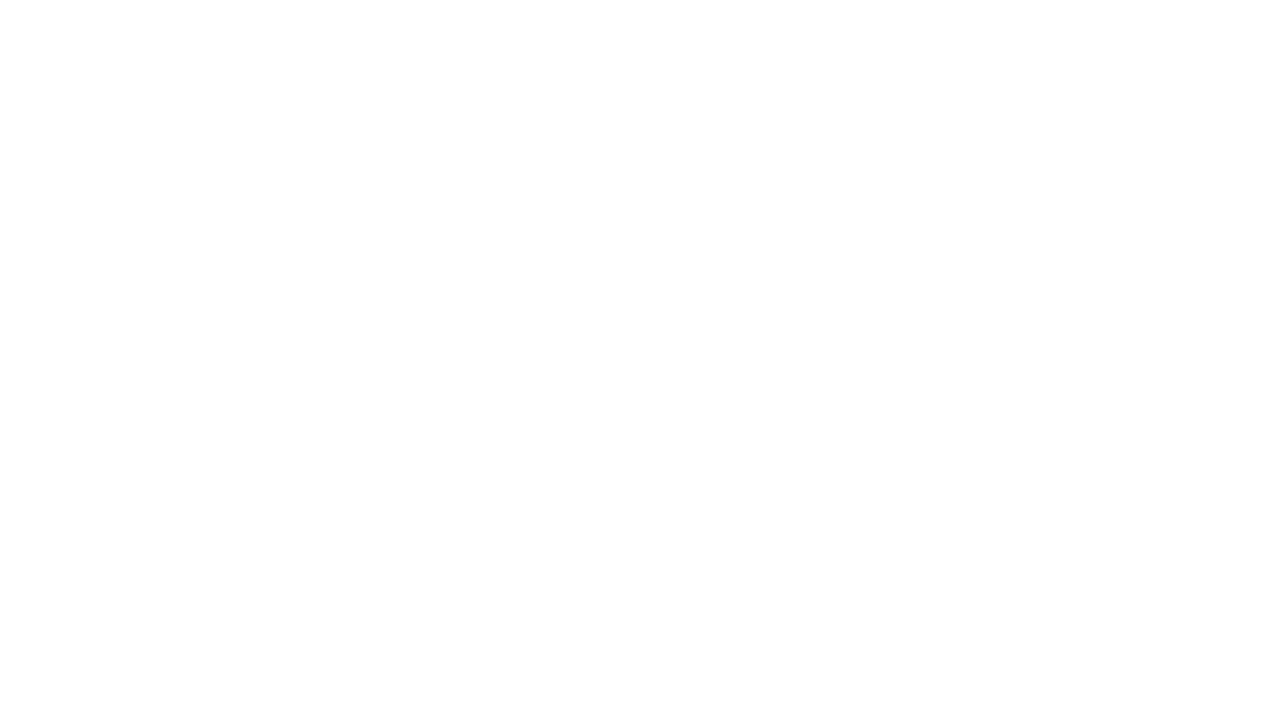

Evaluated initial window position (screenX, screenY)
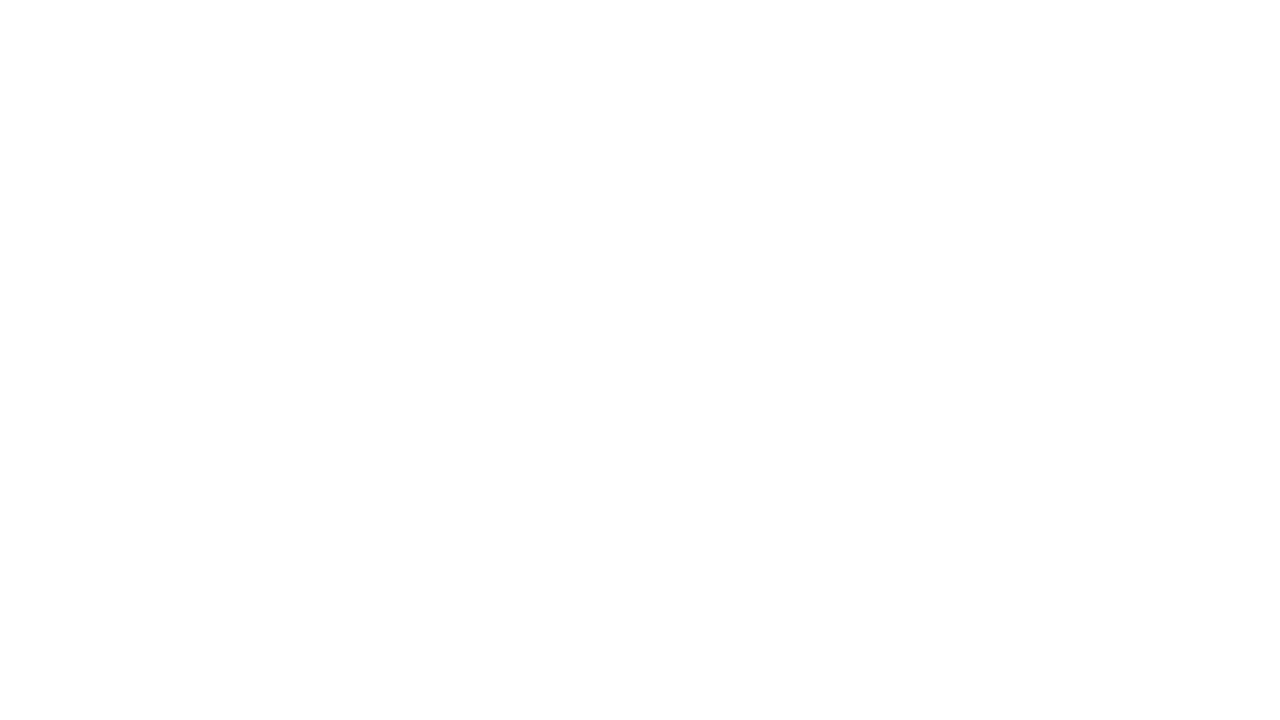

Retrieved initial viewport size
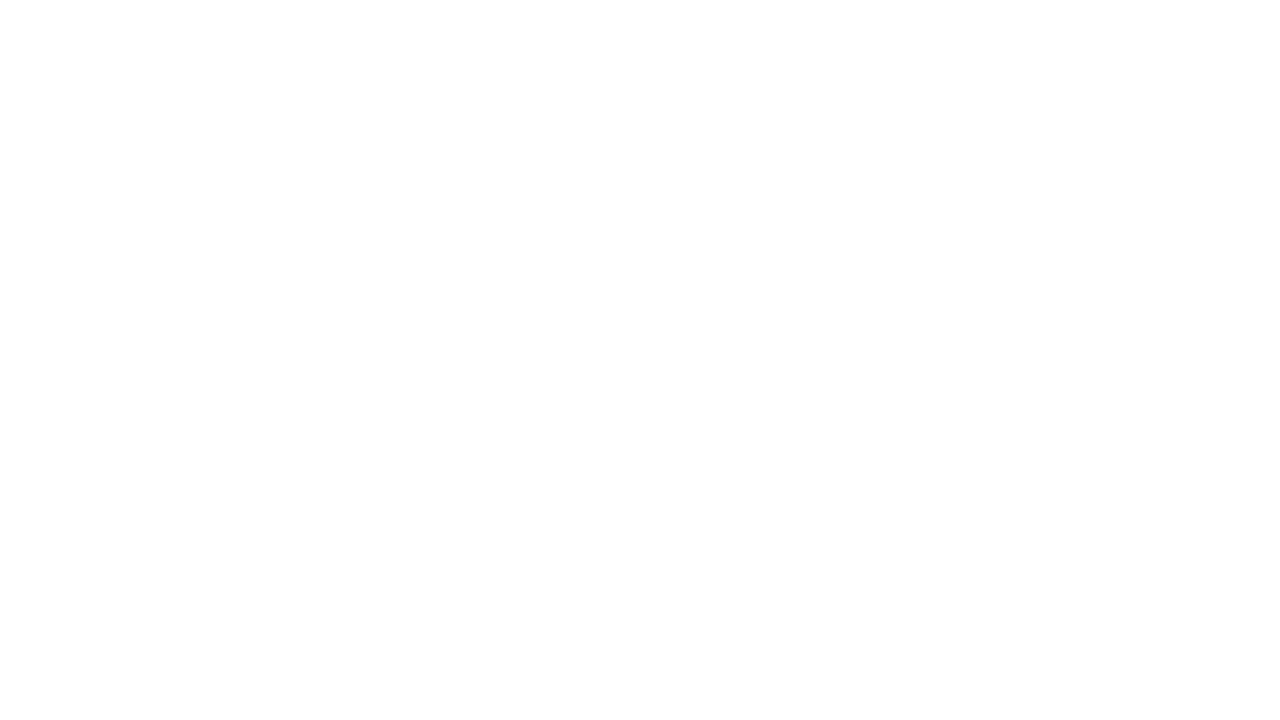

Waited 3 seconds
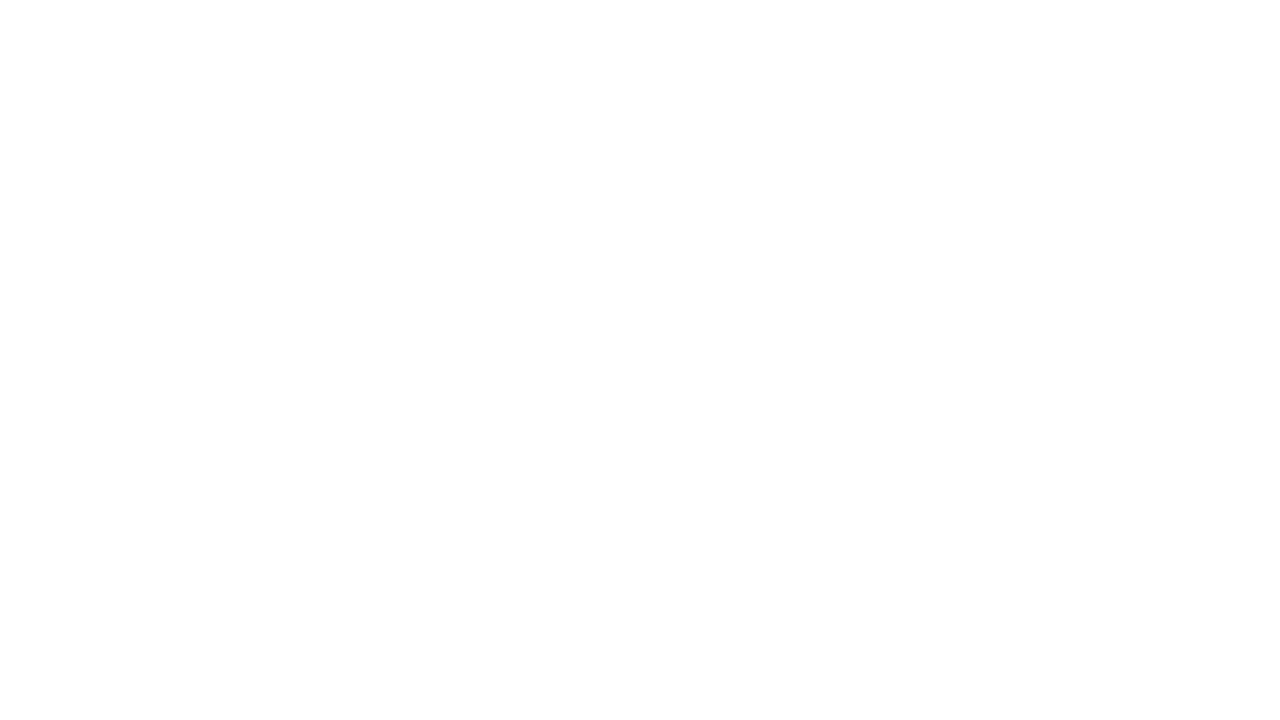

Set viewport size to maximized dimensions (1920x1080)
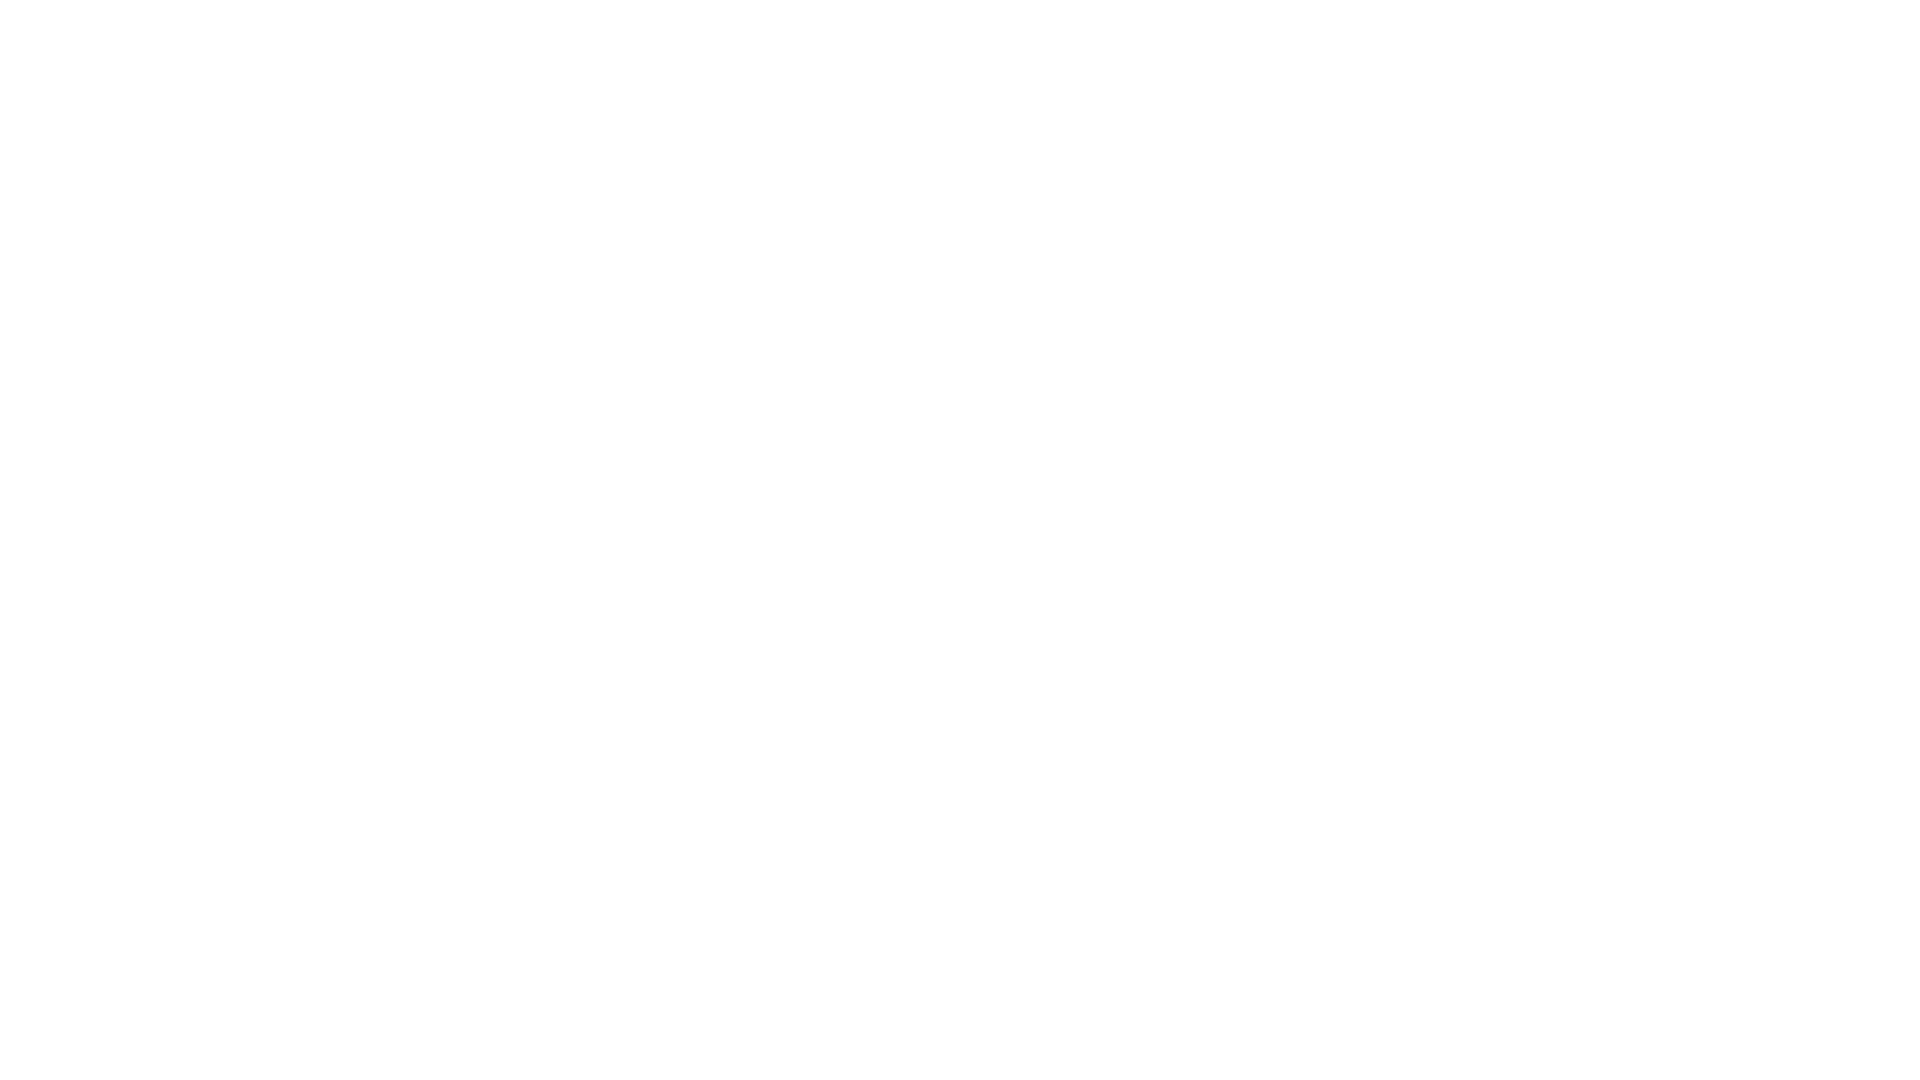

Evaluated window position after maximization
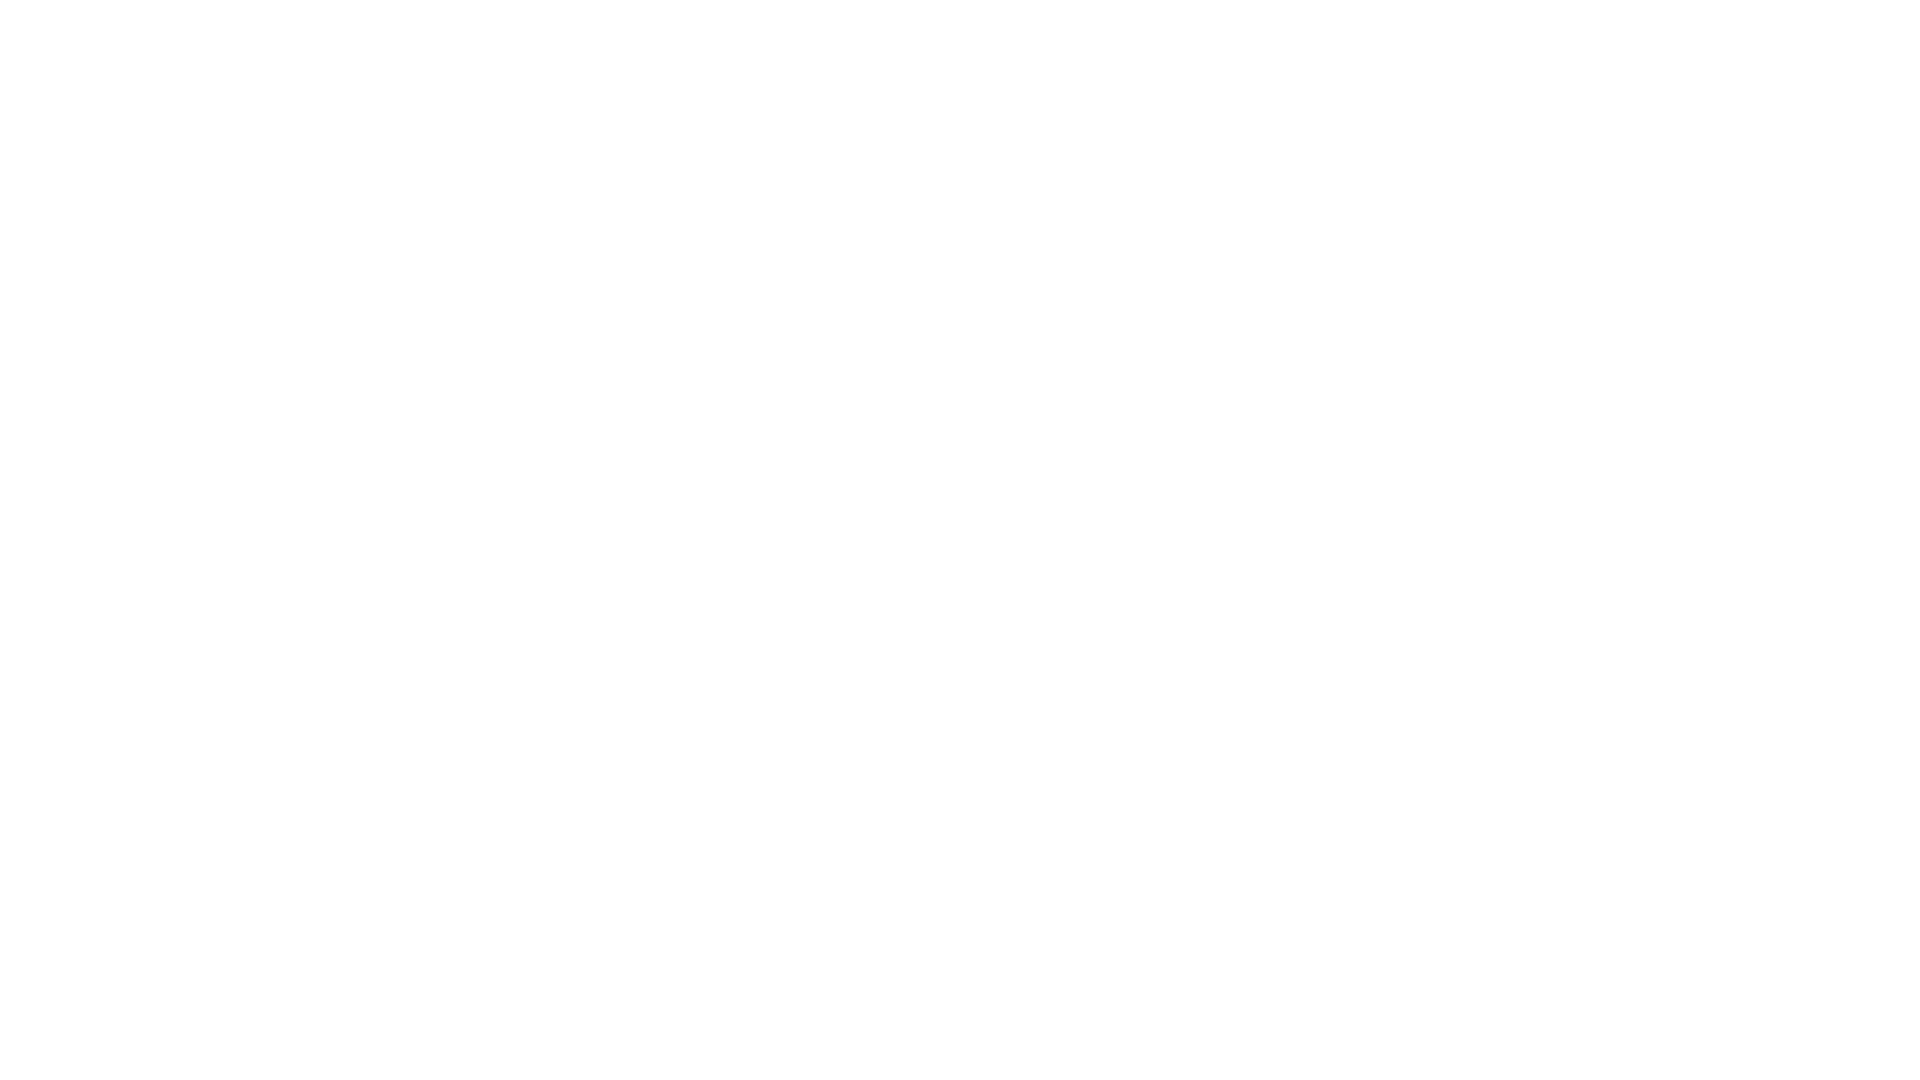

Retrieved viewport size after maximization
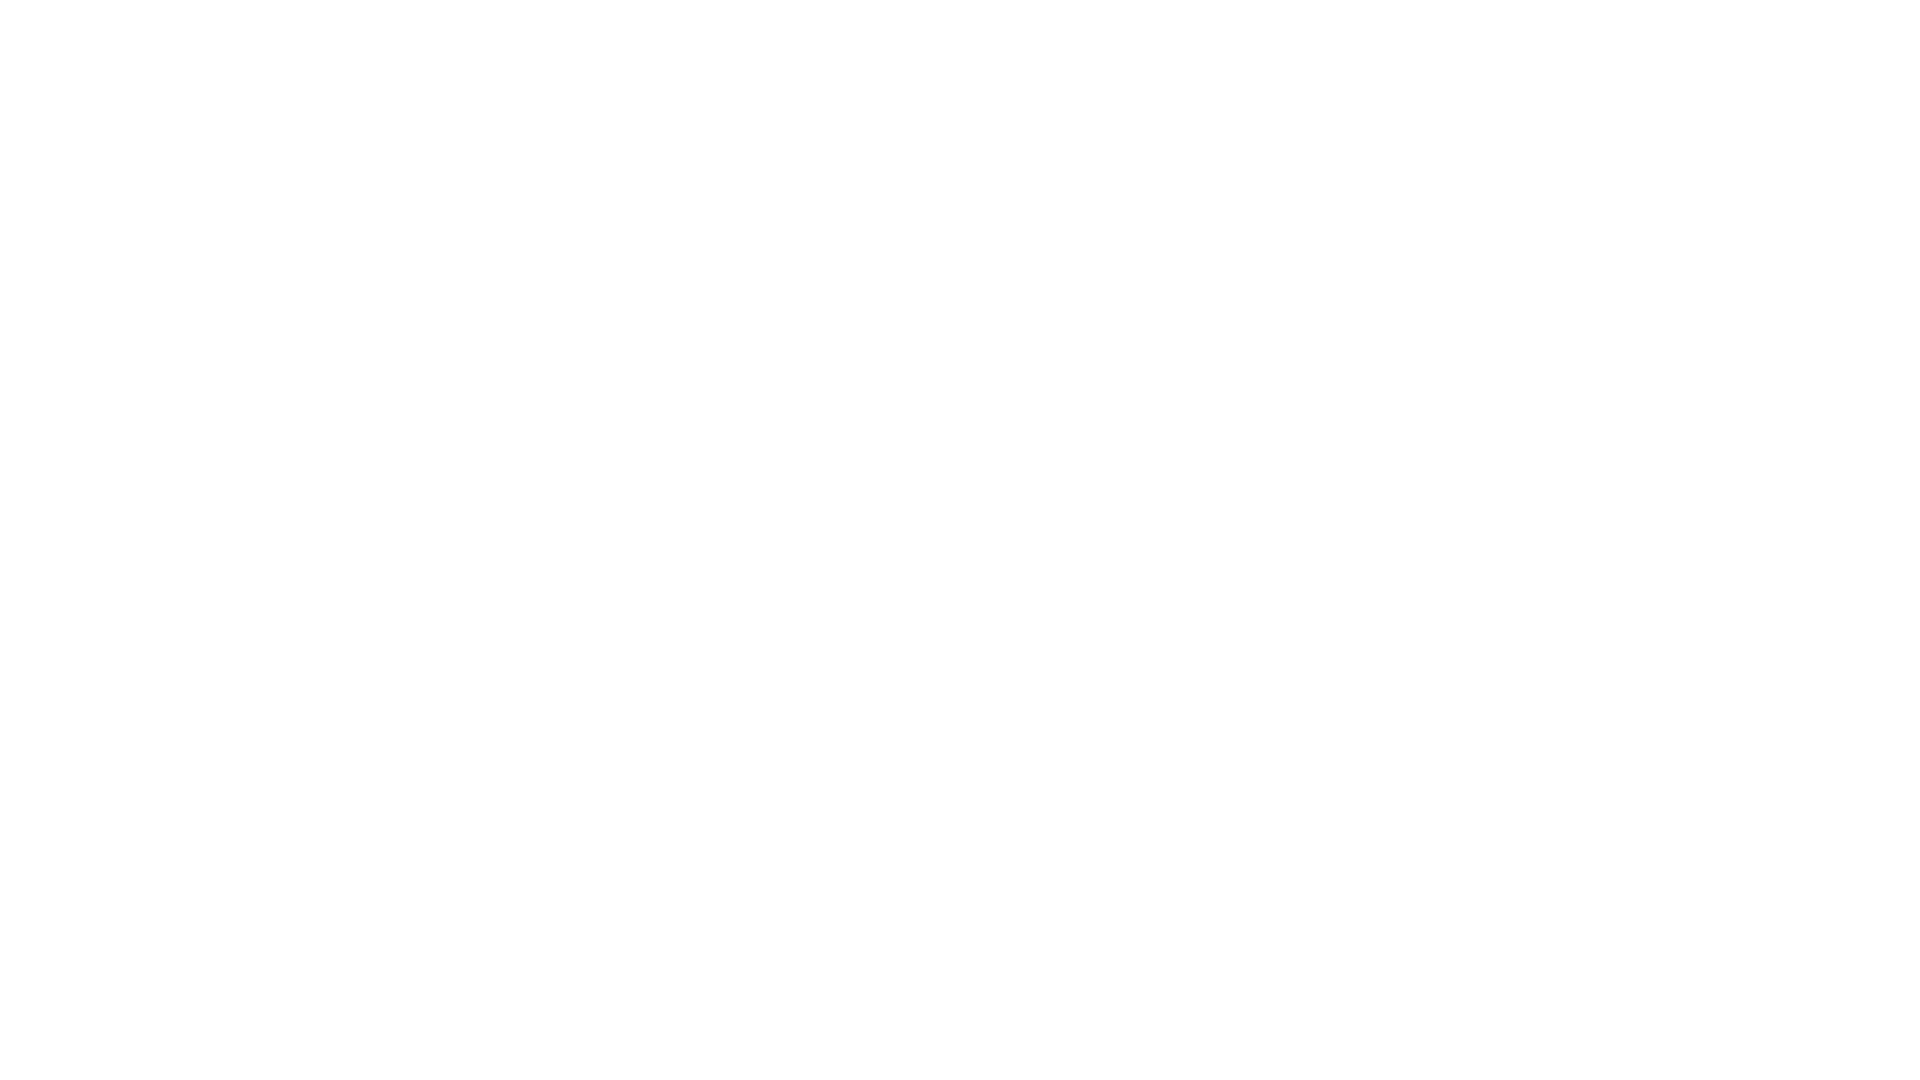

Set viewport size to fullscreen dimensions (1920x1080)
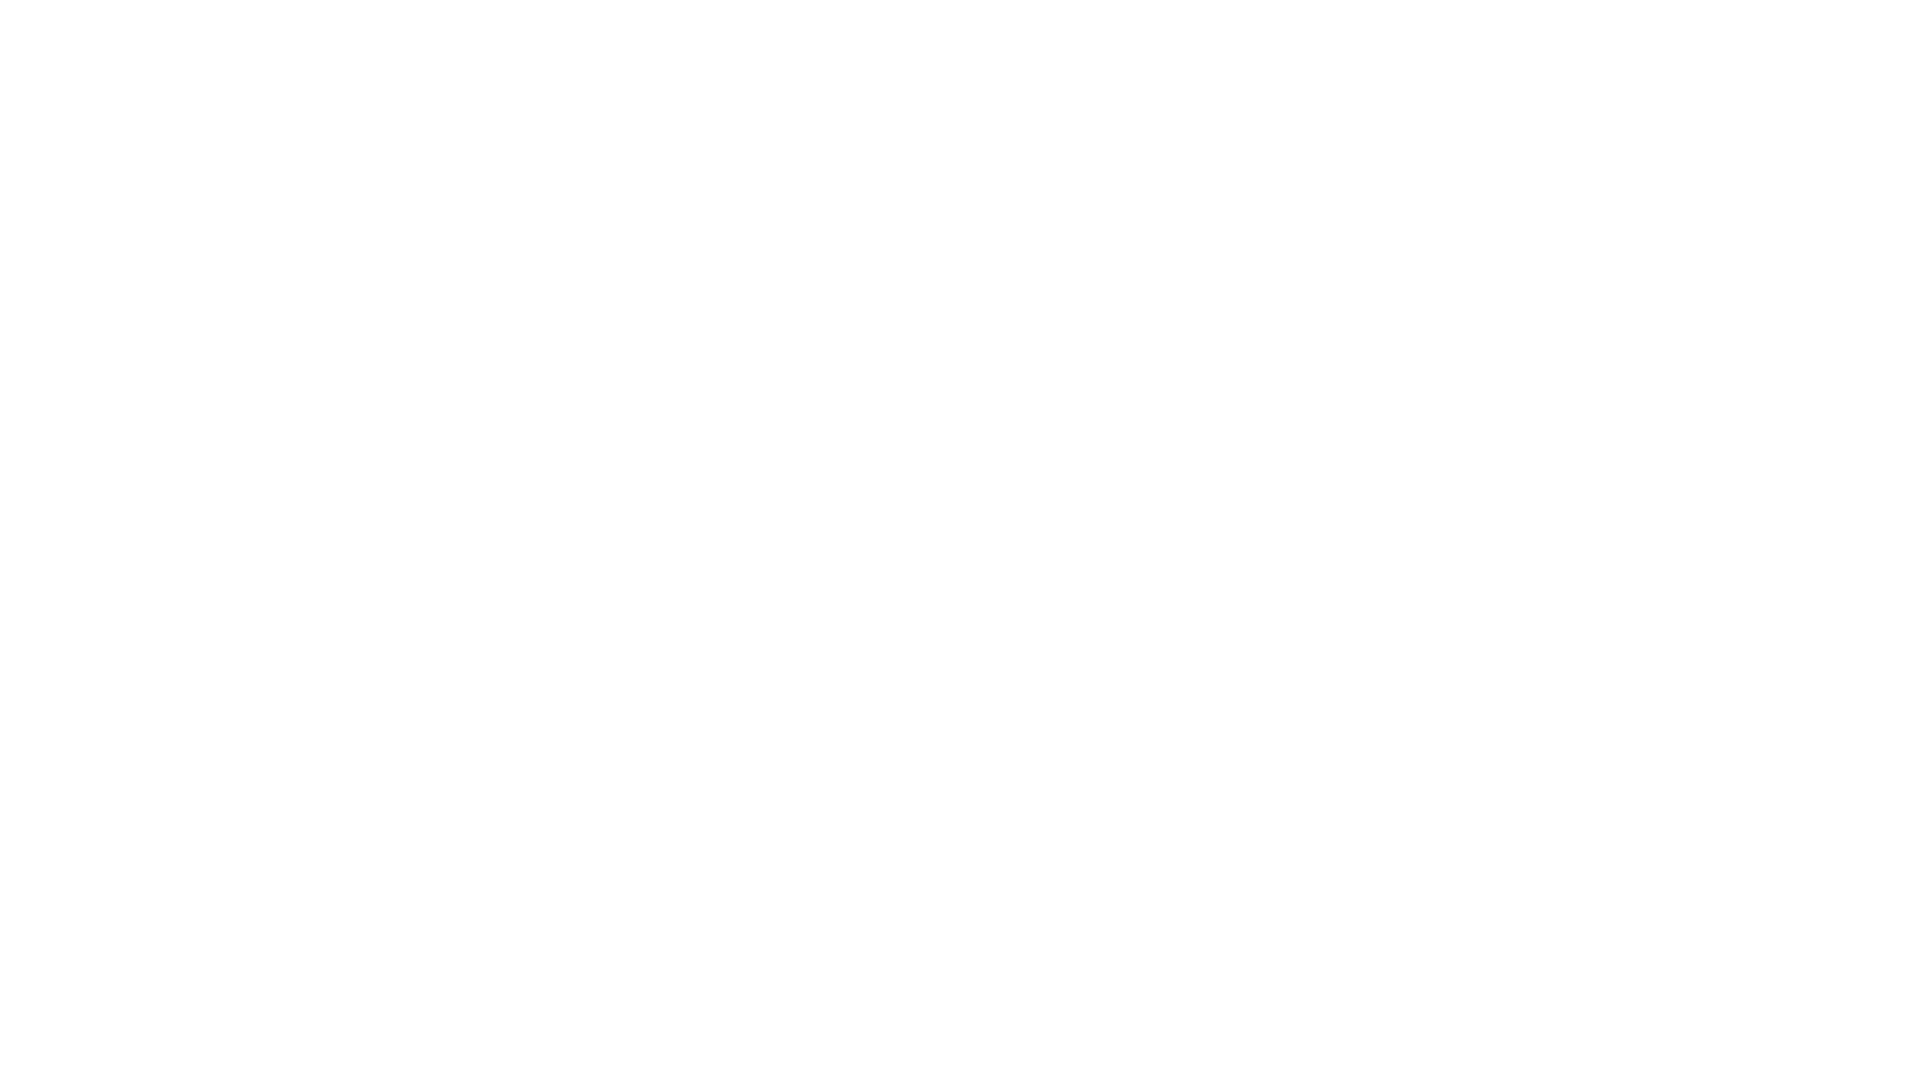

Evaluated window position in fullscreen mode
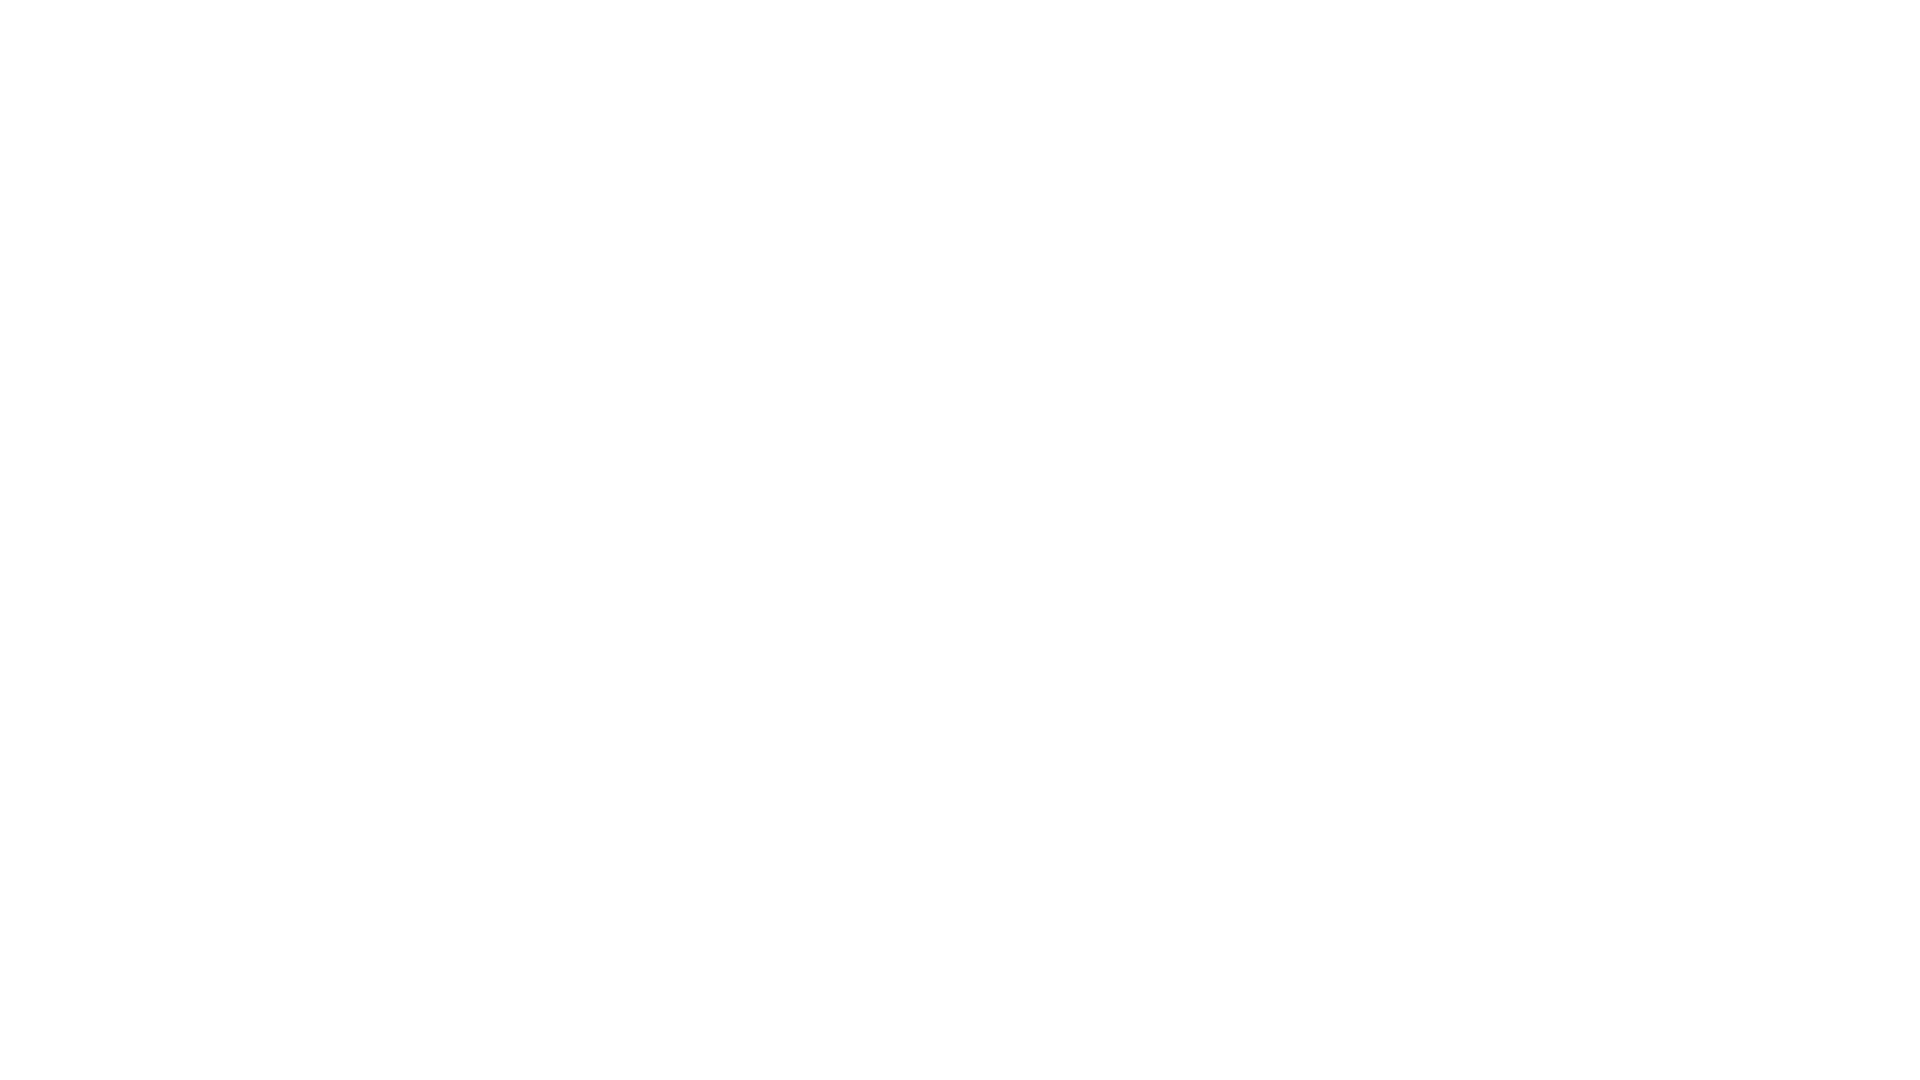

Retrieved viewport size in fullscreen mode
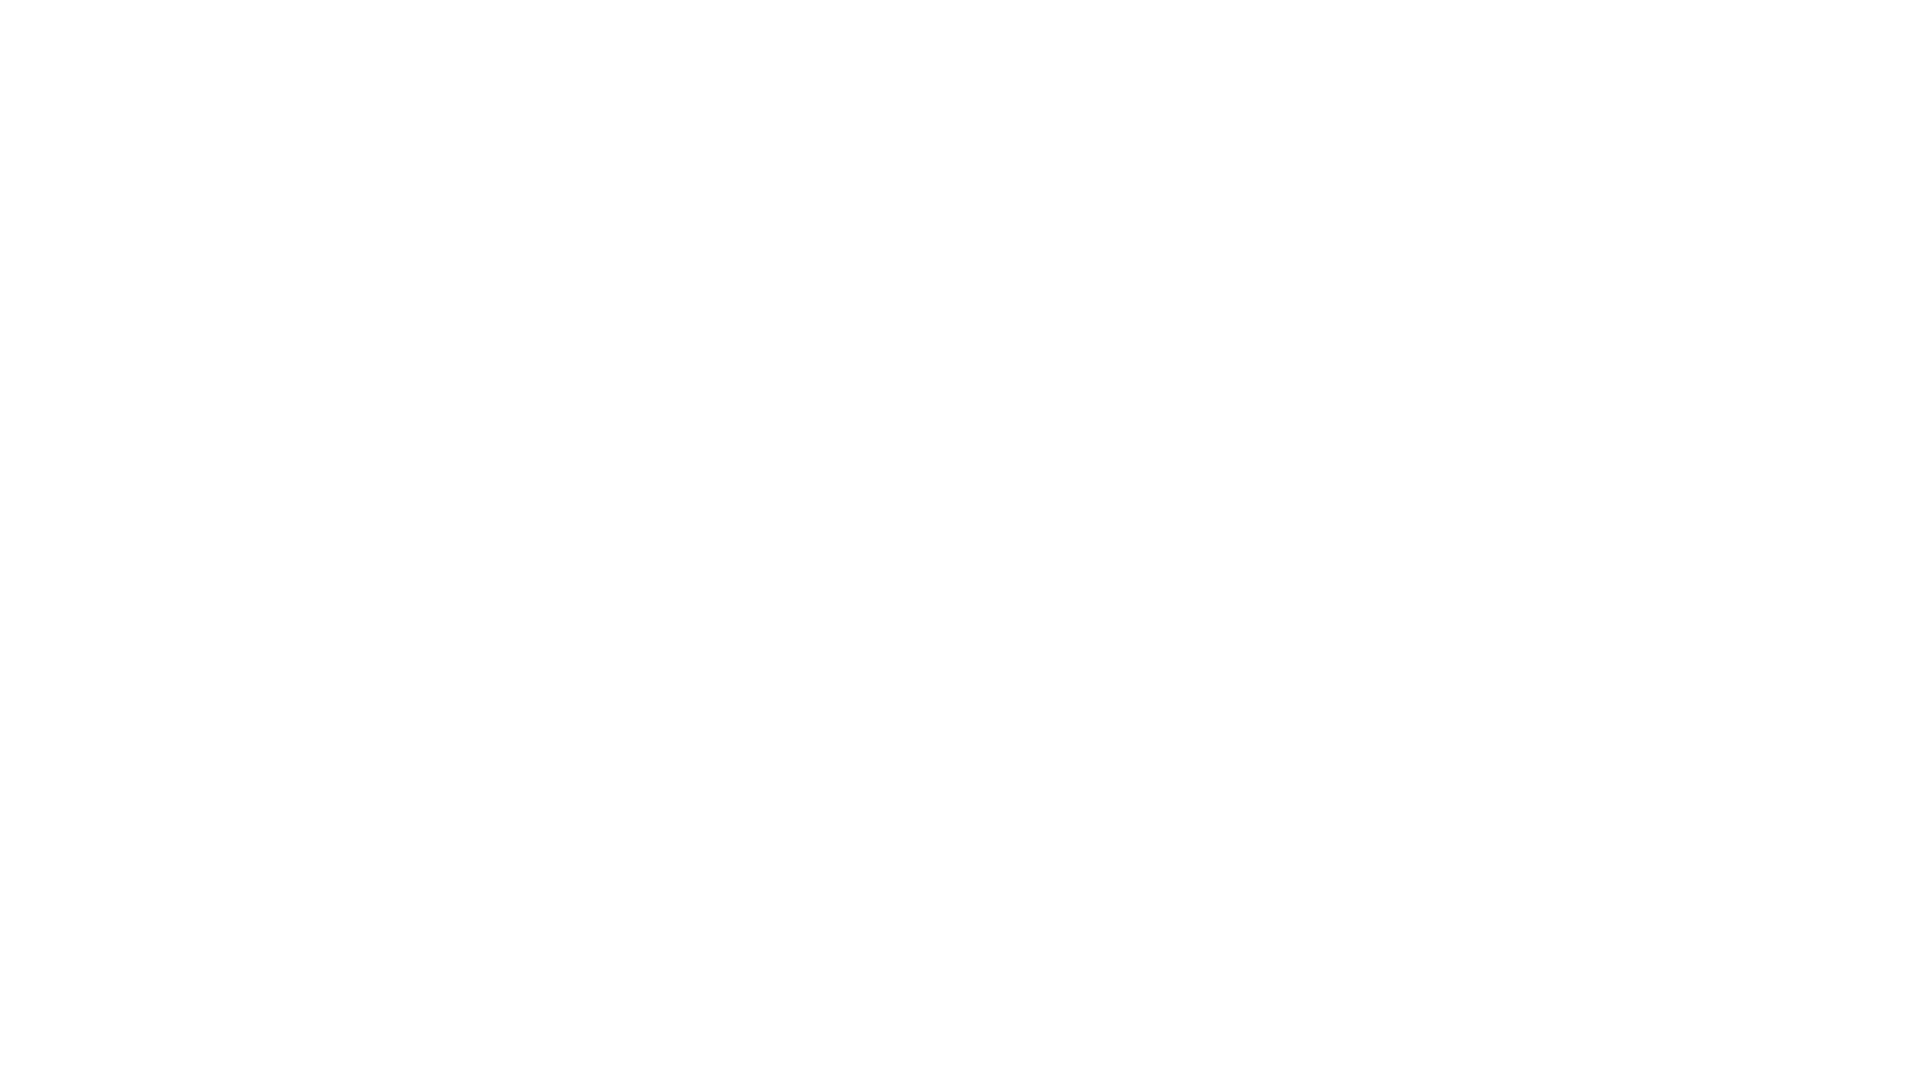

Final wait of 3 seconds before closing
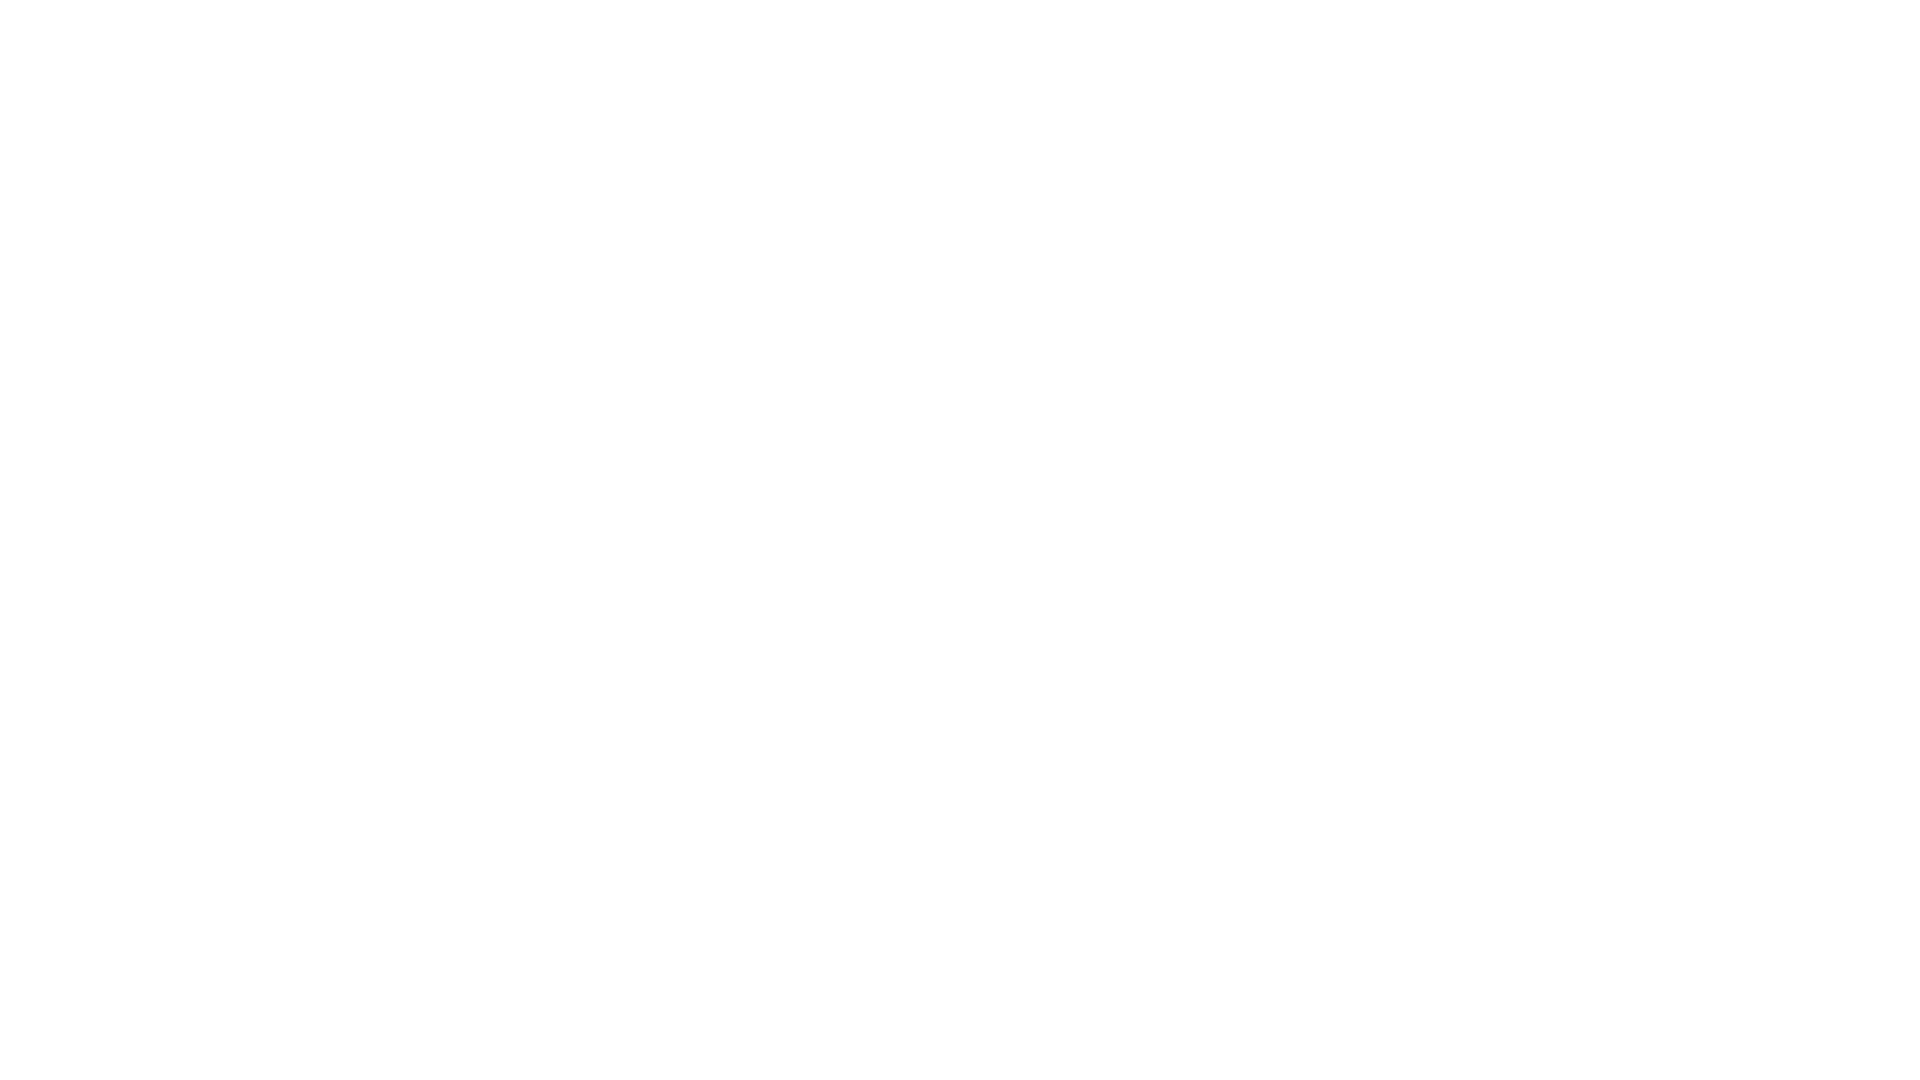

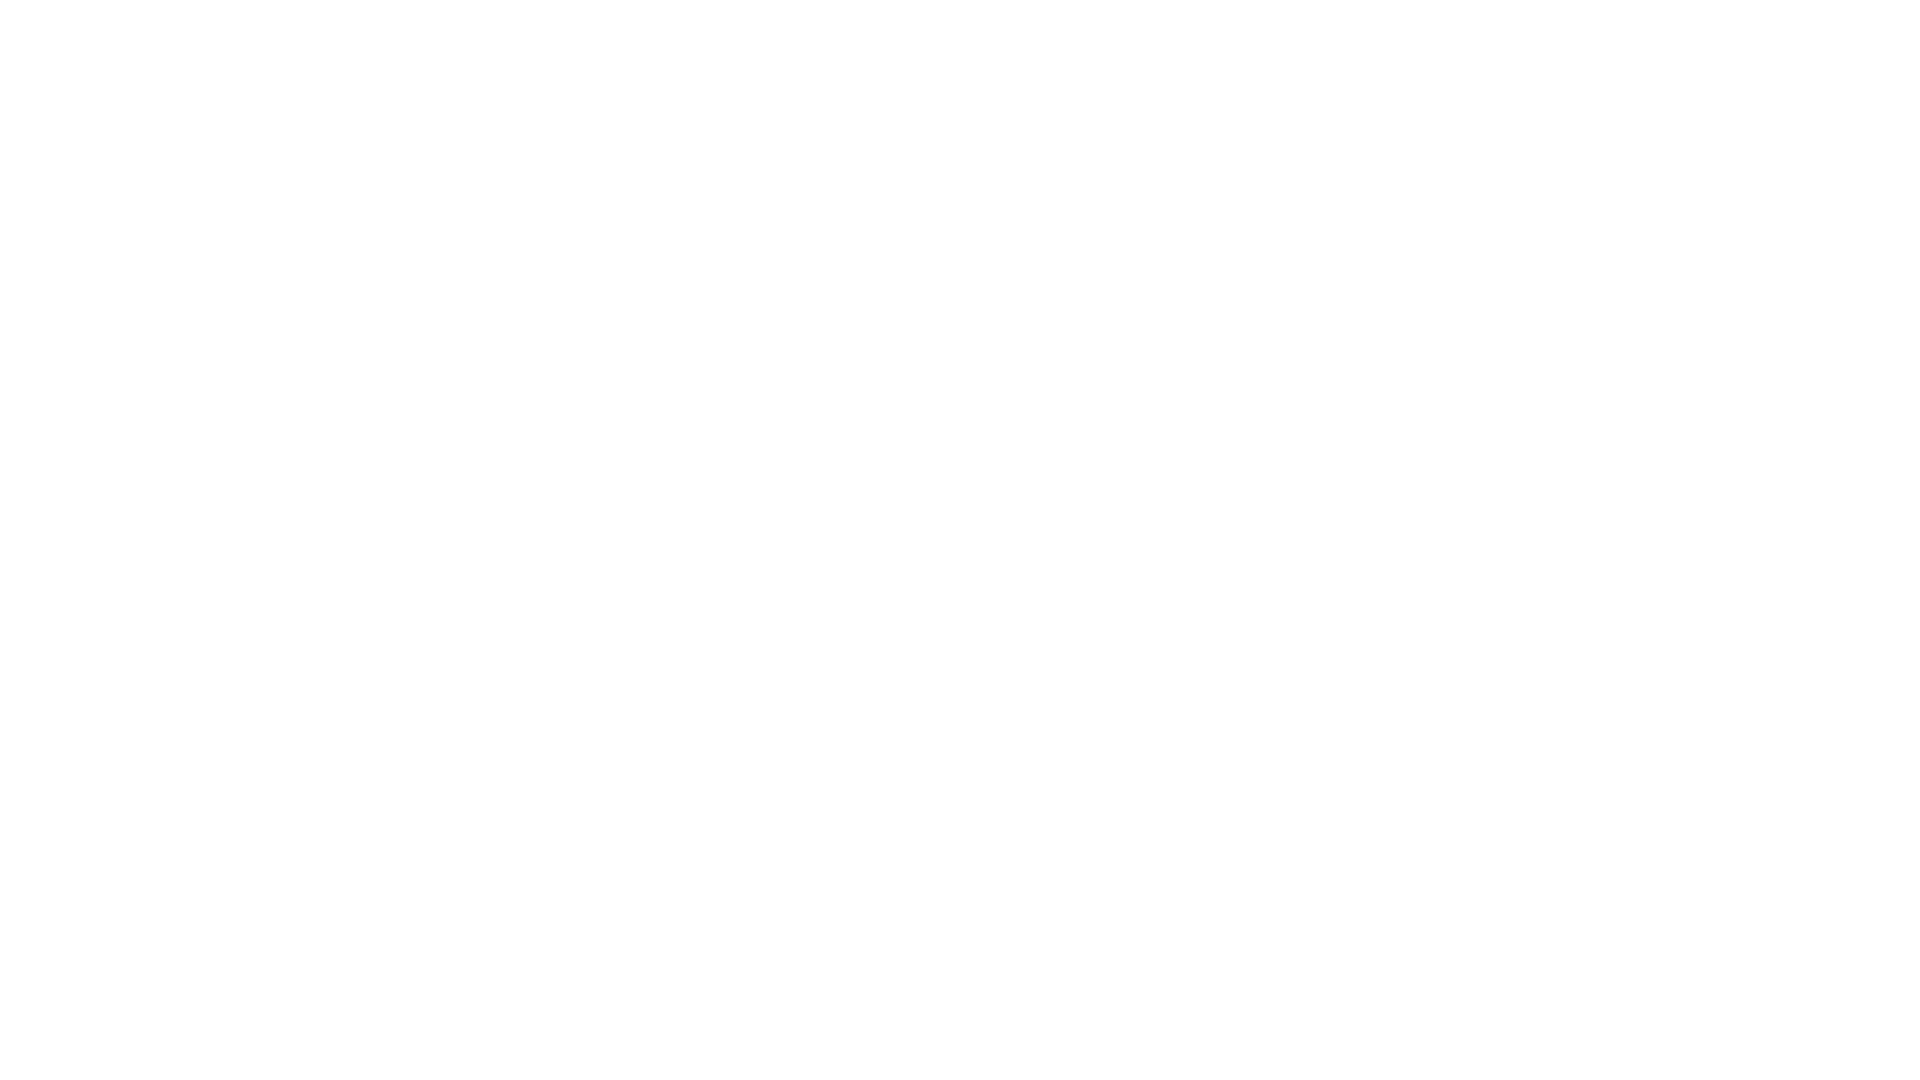